Tests adding multiple todo items to the list and verifies they appear in sequence.

Starting URL: https://demo.playwright.dev/todomvc

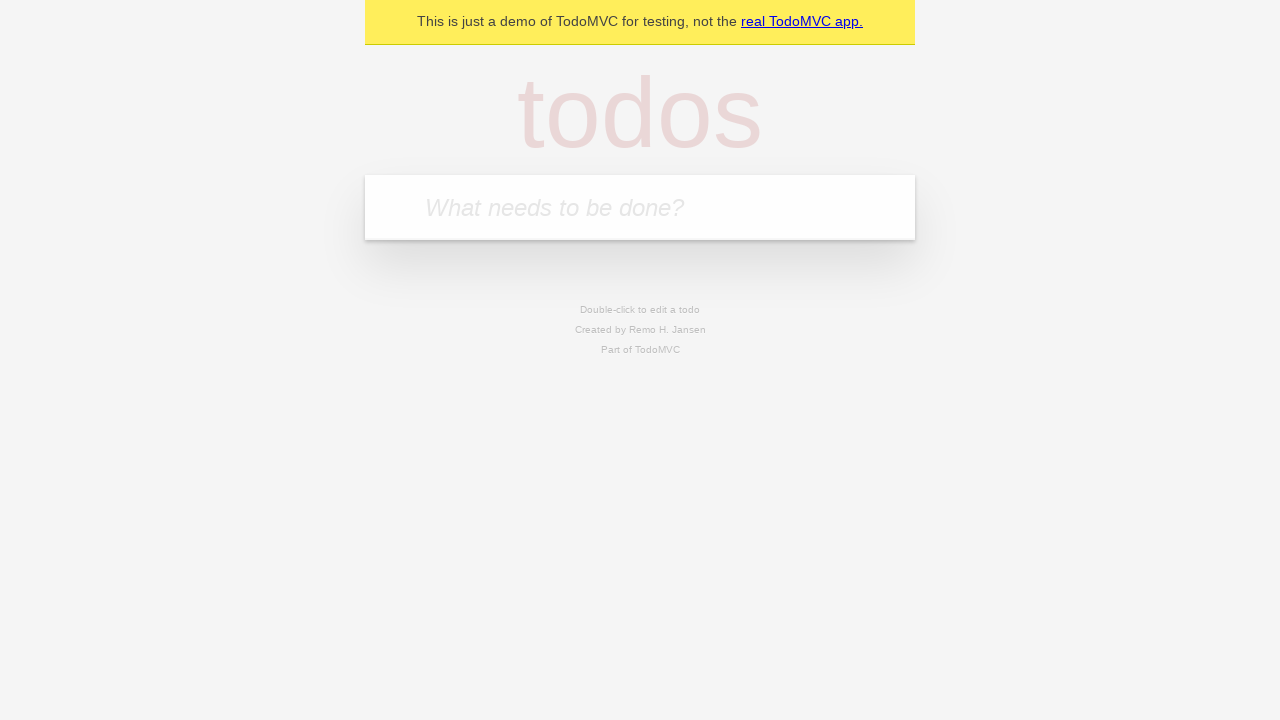

Filled todo input with 'buy some cheese' on internal:attr=[placeholder="What needs to be done?"i]
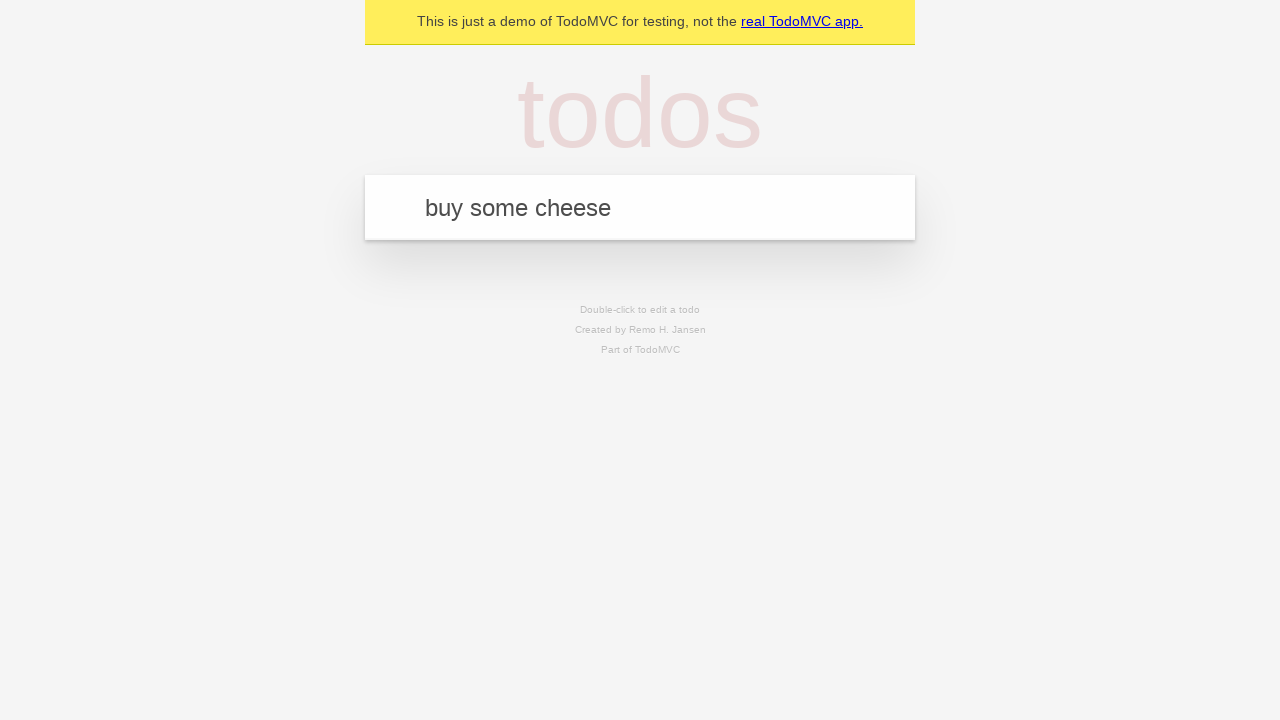

Pressed Enter to submit first todo item on internal:attr=[placeholder="What needs to be done?"i]
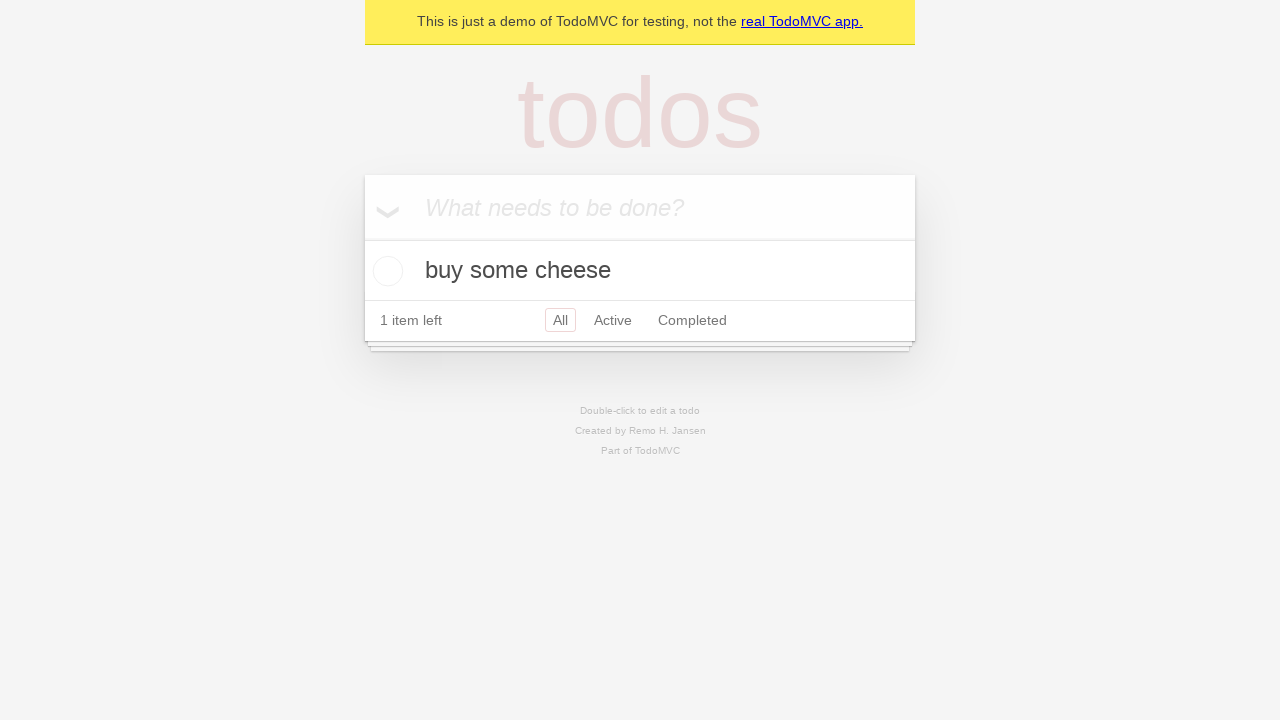

First todo item appeared in the list
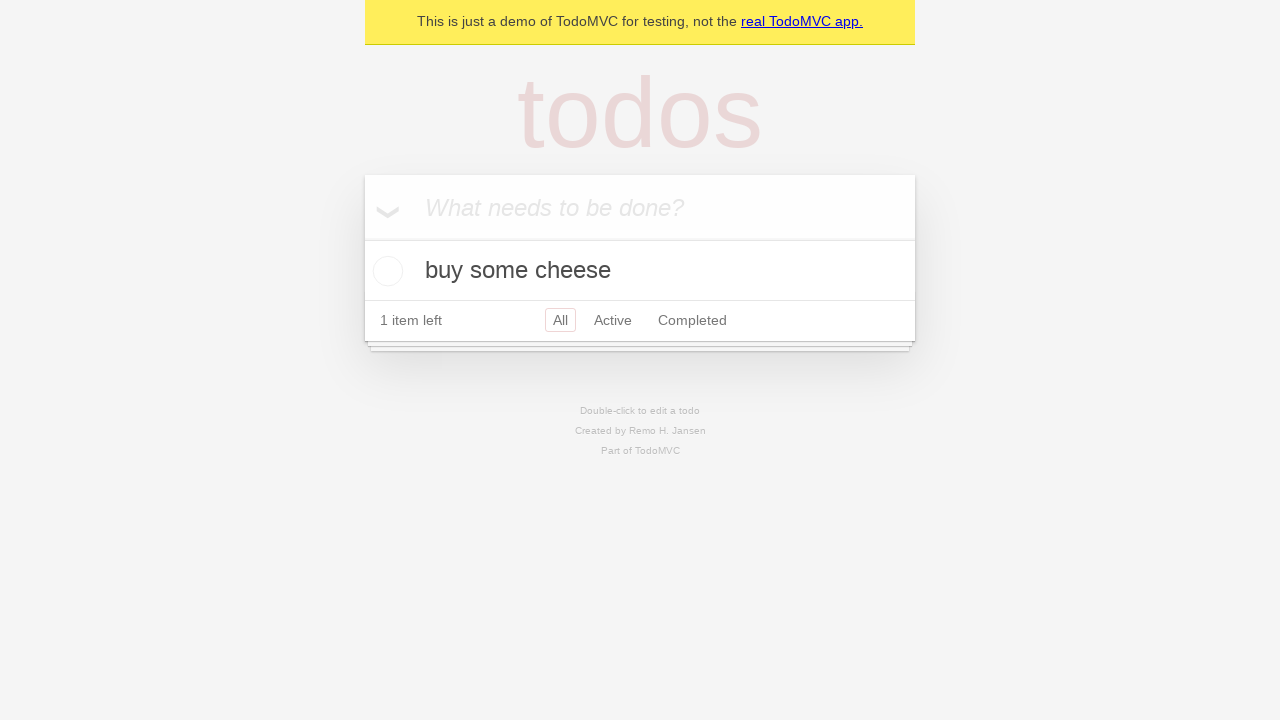

Filled todo input with 'feed the cat' on internal:attr=[placeholder="What needs to be done?"i]
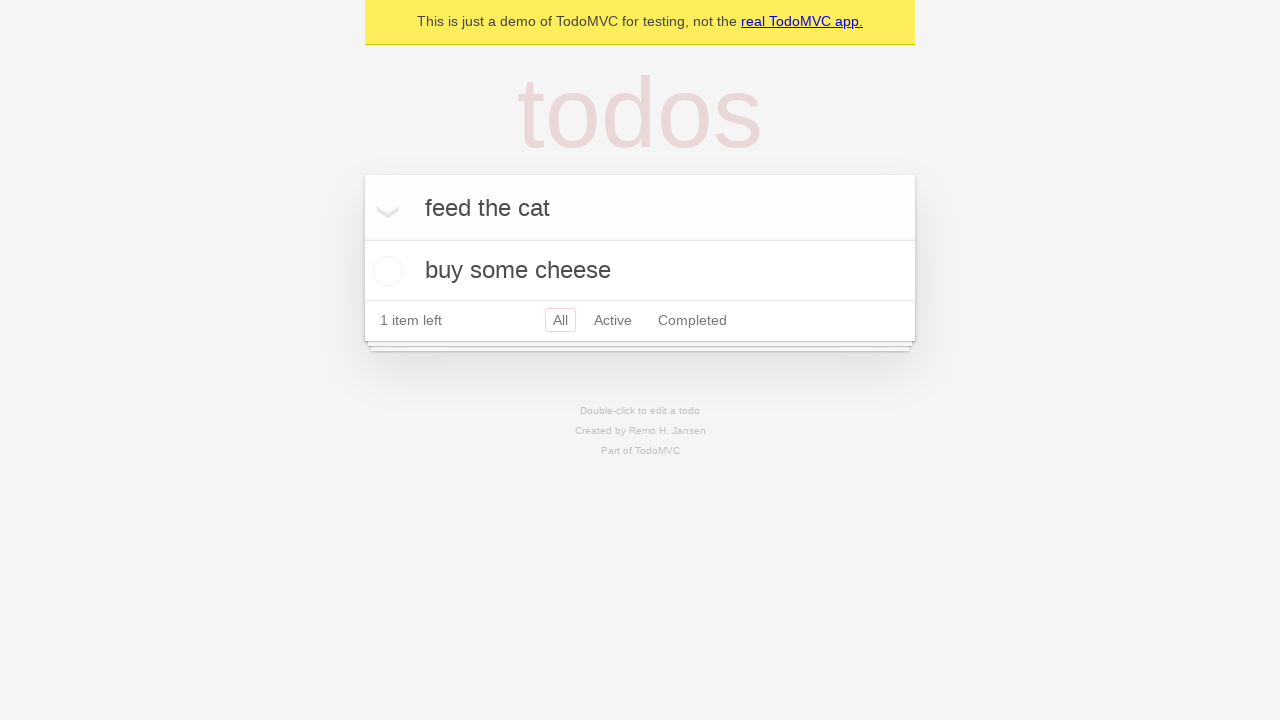

Pressed Enter to submit second todo item on internal:attr=[placeholder="What needs to be done?"i]
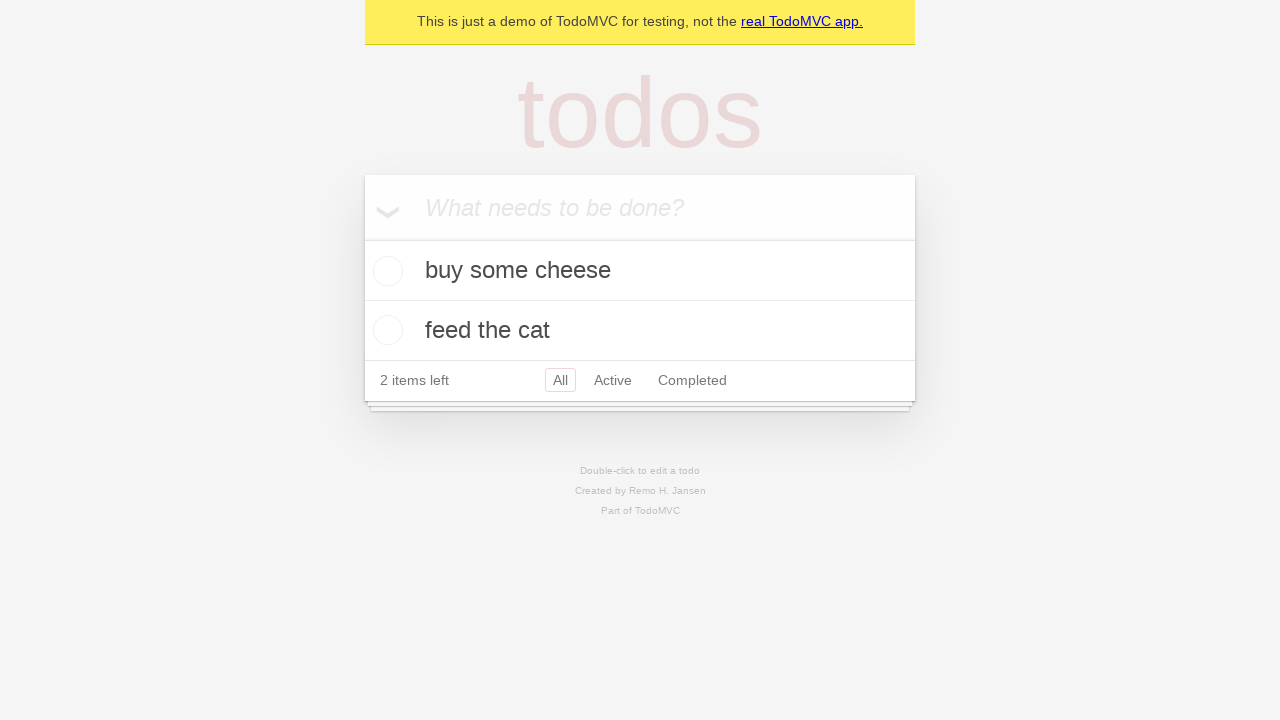

Second todo item appeared in the list
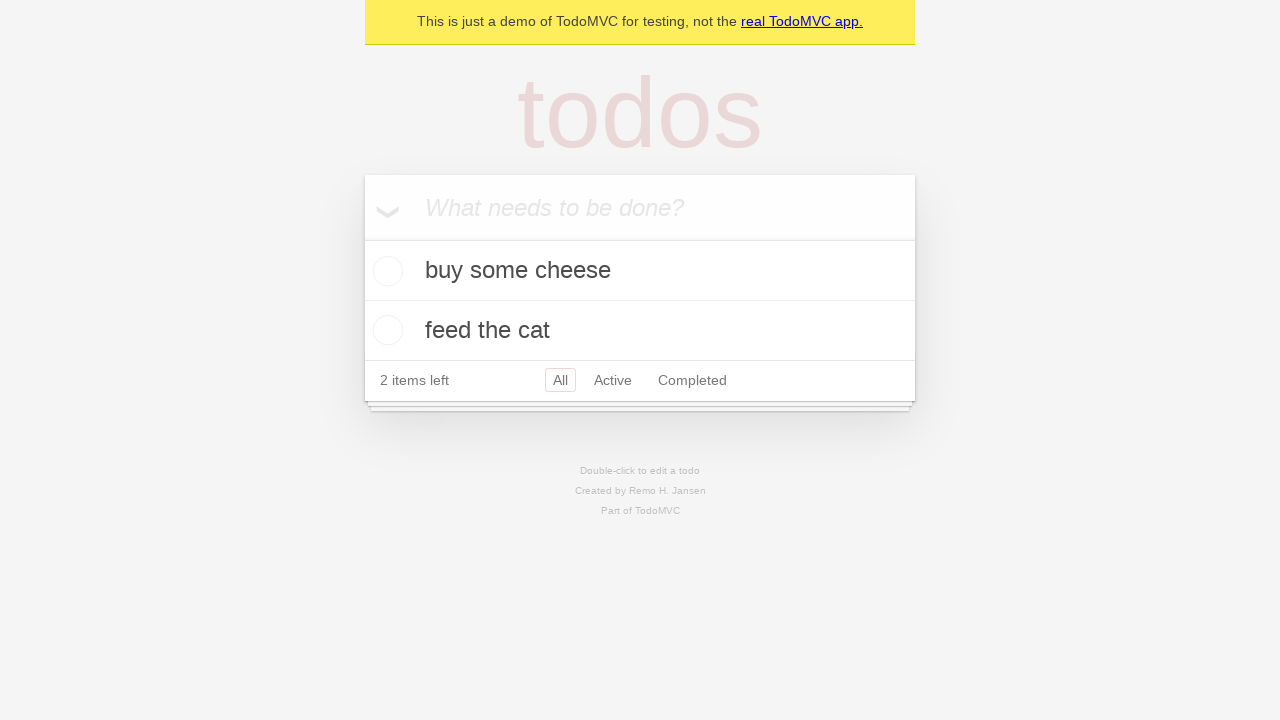

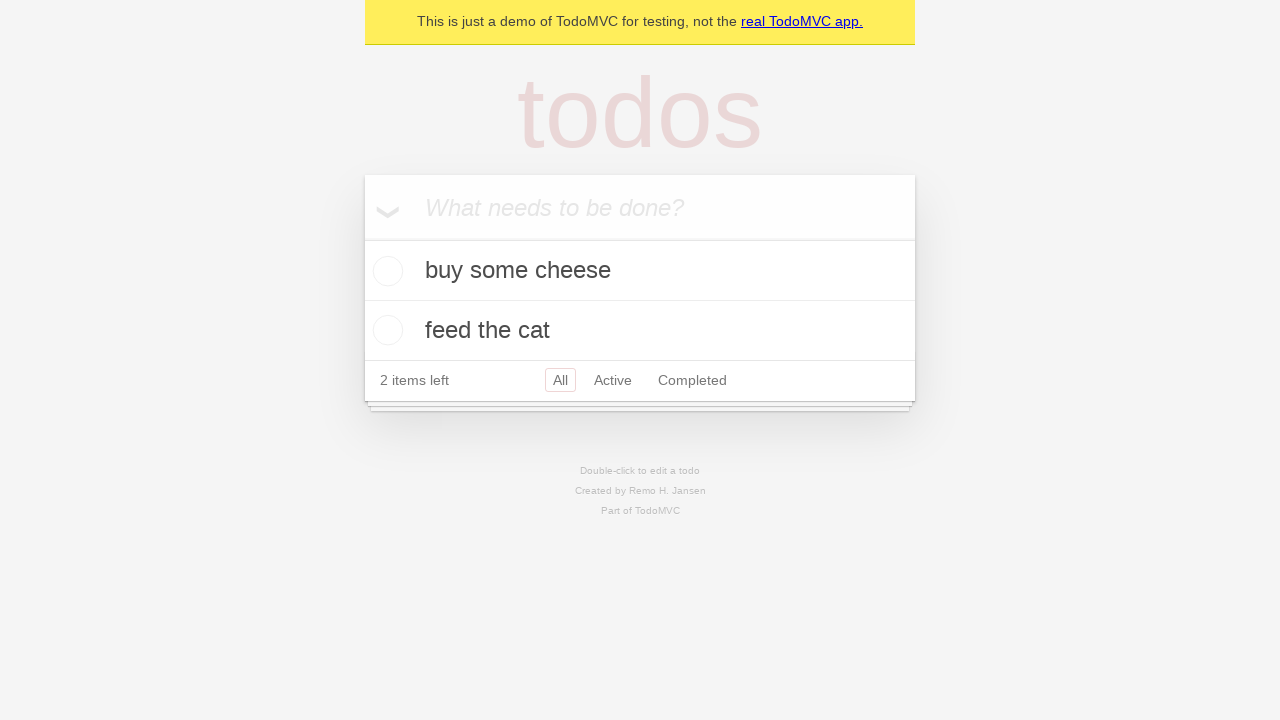